Opens YouTube homepage, navigates to a specific video, then maximizes and minimizes the browser window to test window management functionality.

Starting URL: https://www.youtube.com/

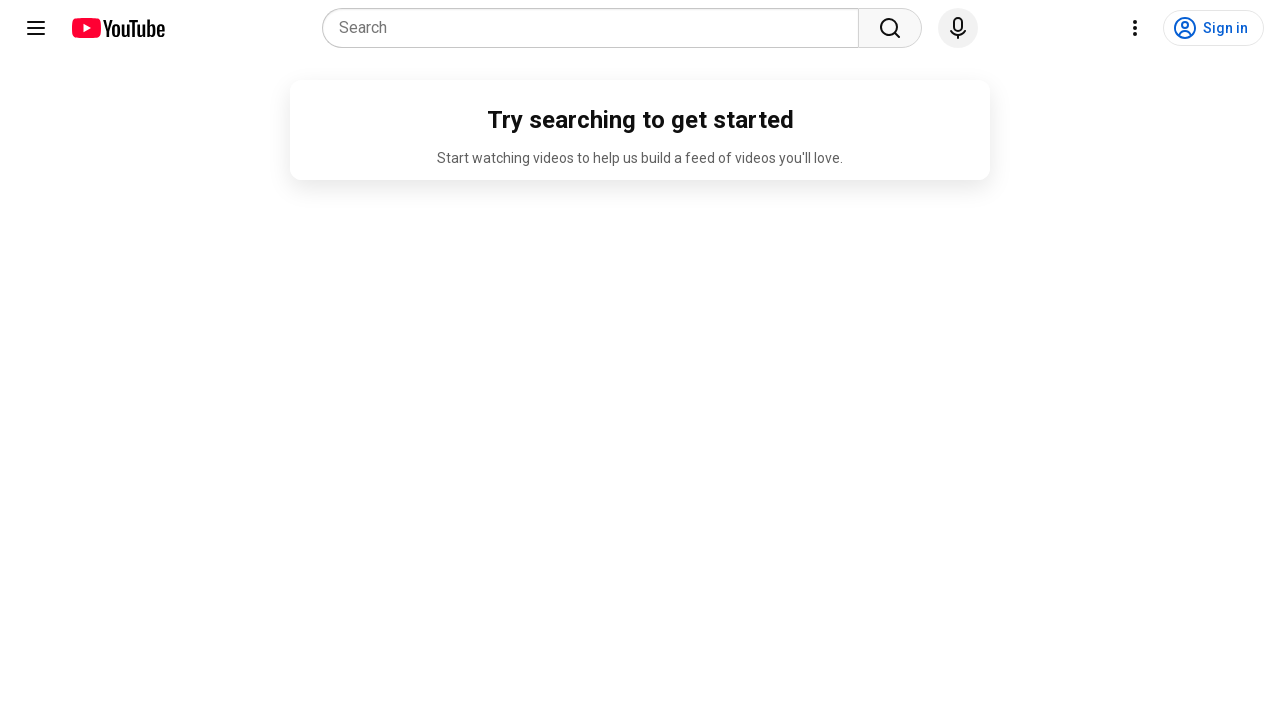

Navigated to YouTube homepage
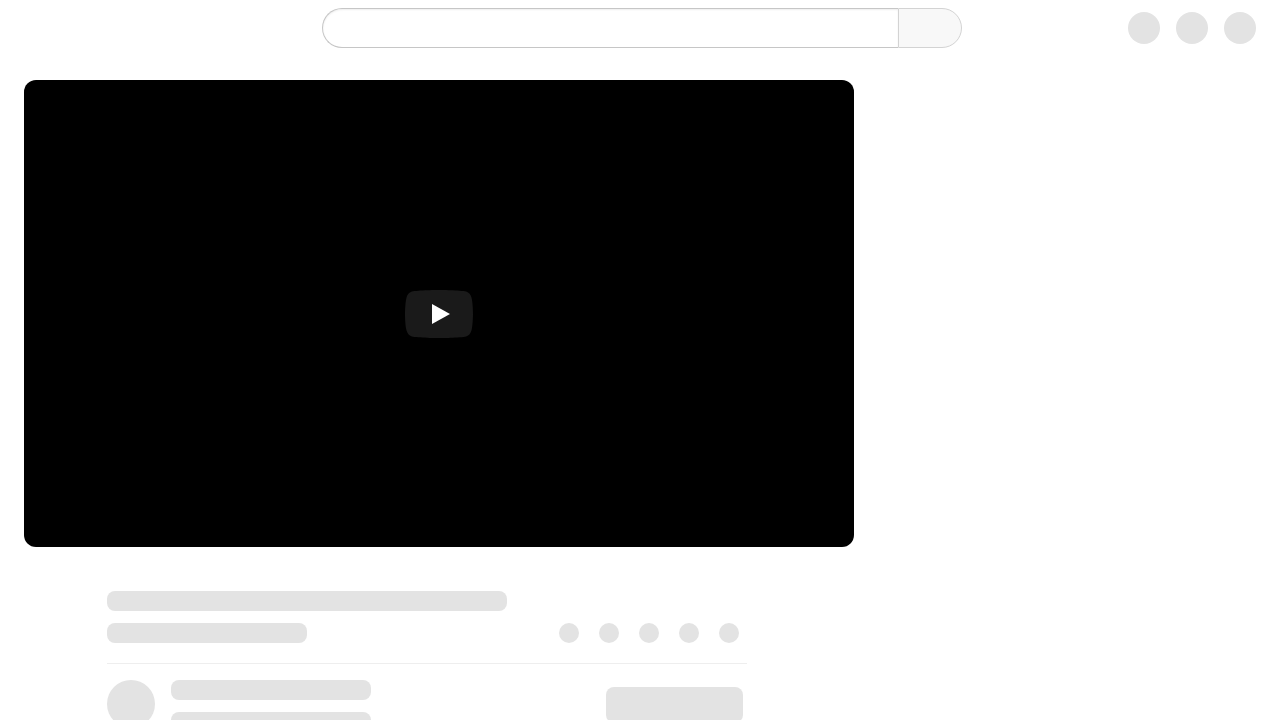

Video page loaded (domcontentloaded)
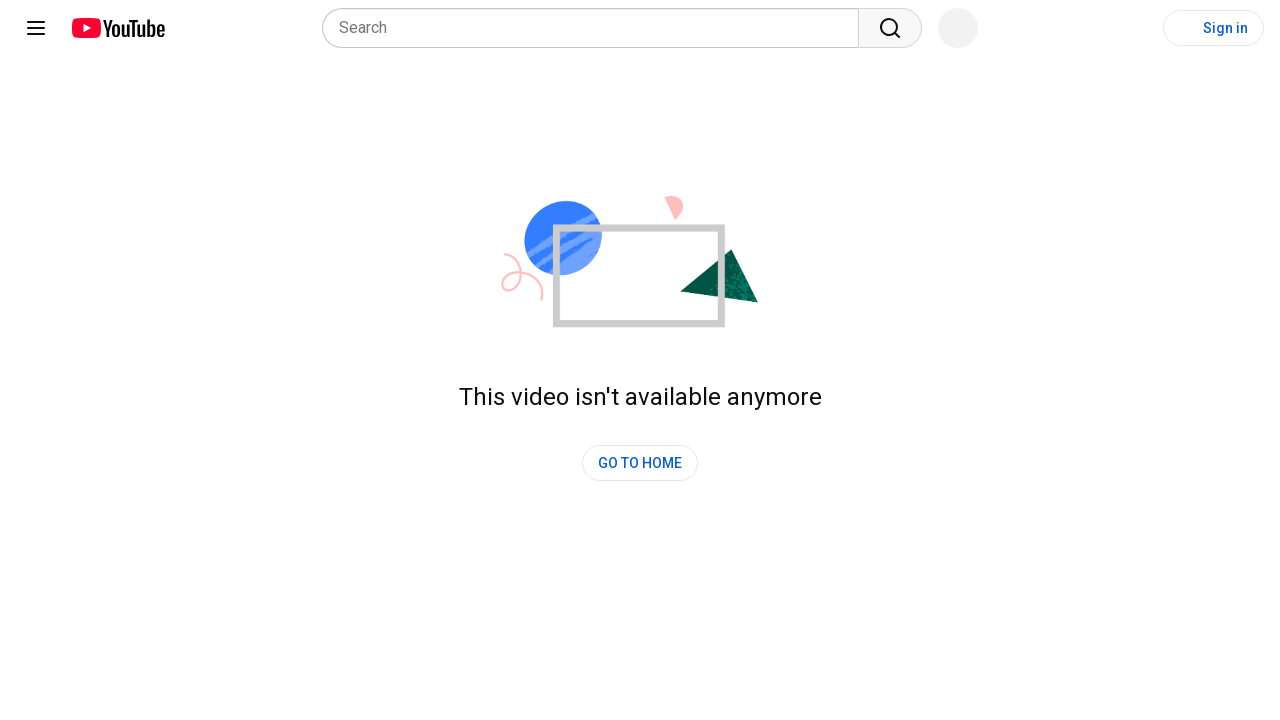

Maximized browser window to 1920x1080
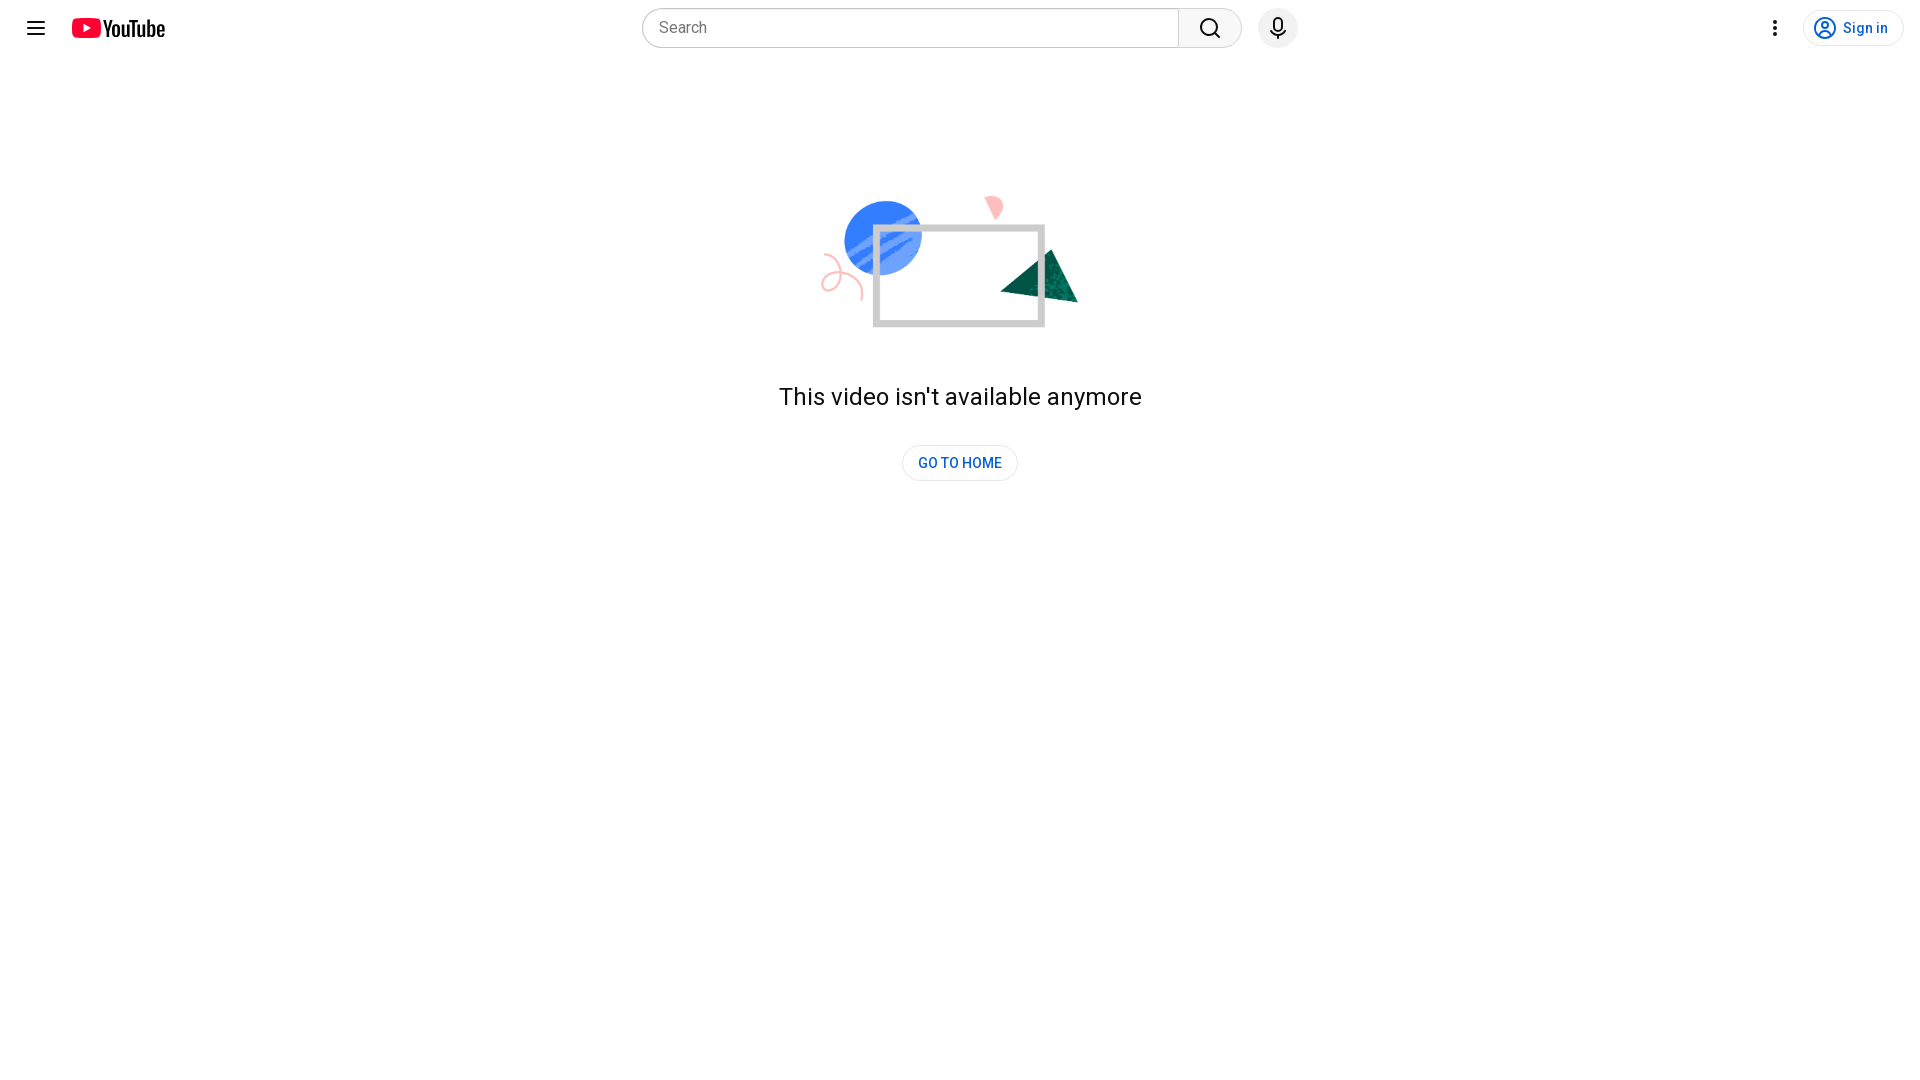

Minimized browser window to 800x600
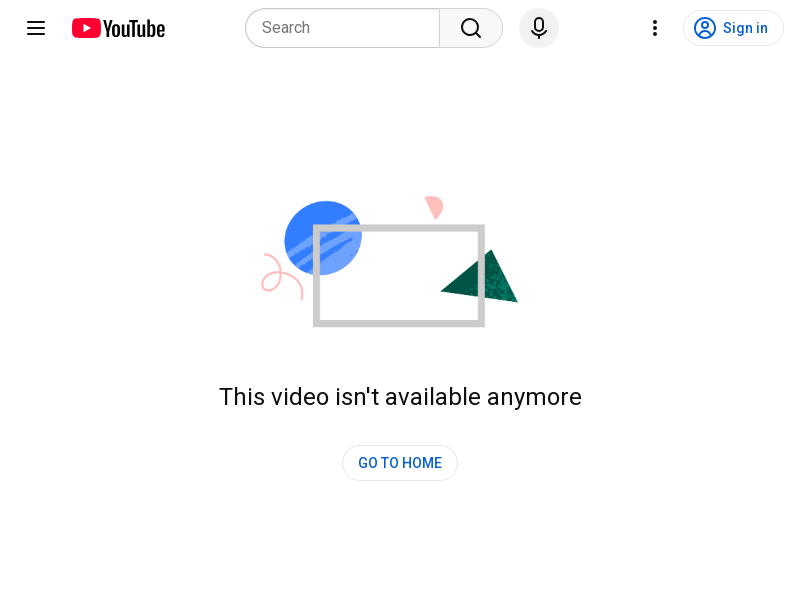

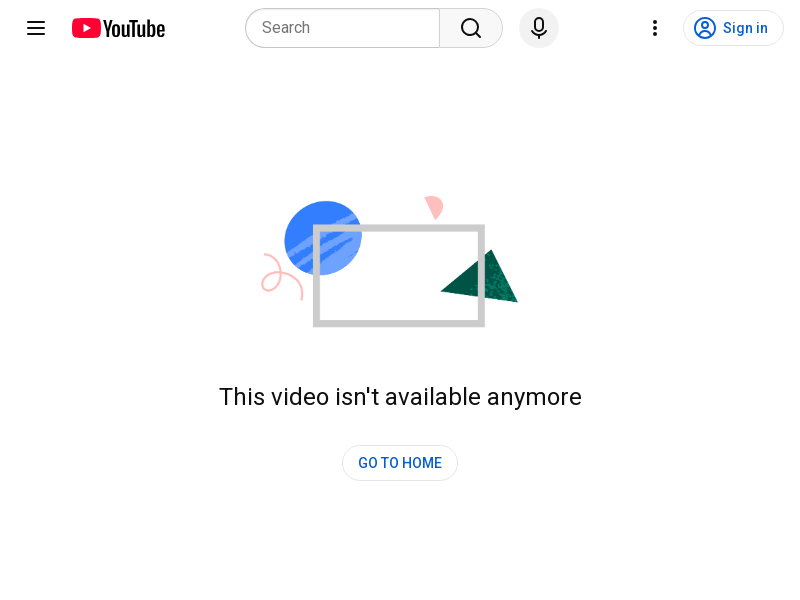